Tests a registration form by filling in first name, last name, and email fields, then submitting and verifying the success message

Starting URL: https://suninjuly.github.io/registration1.html

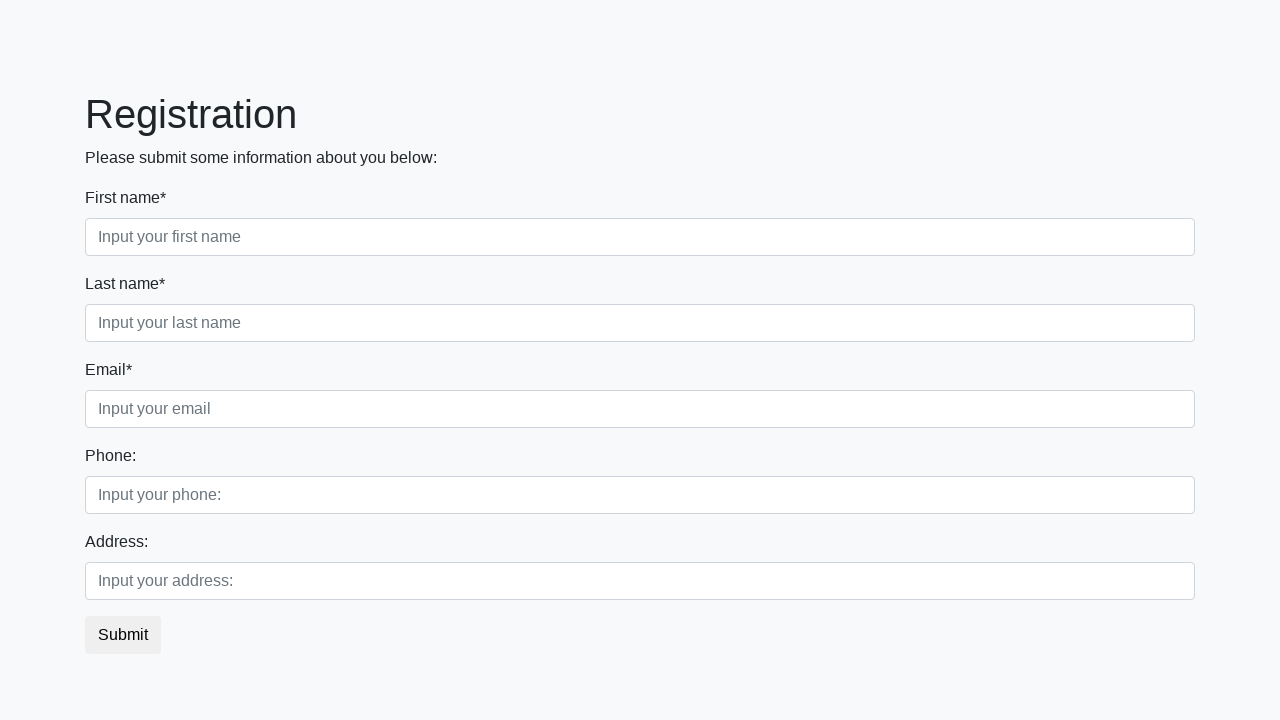

Navigated to registration form page
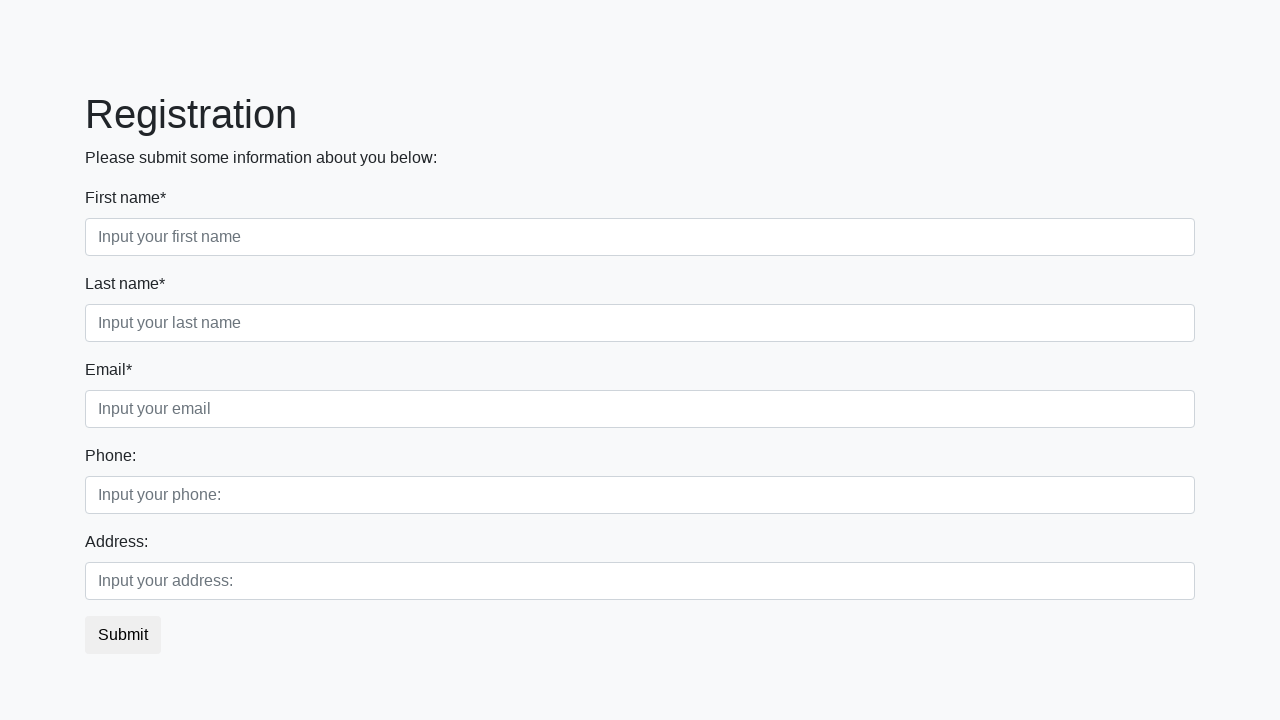

Filled first name field with 'Kesa' on .first_block .first
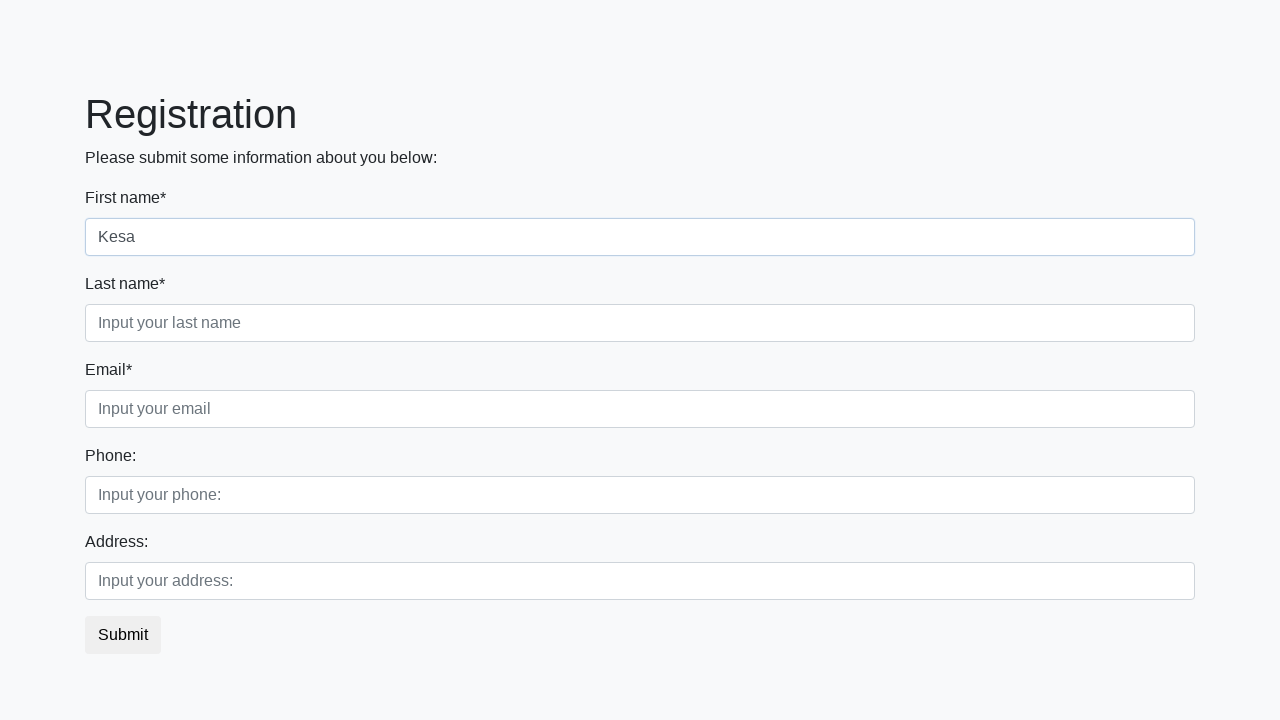

Filled last name field with 'Lisa' on .first_block .second
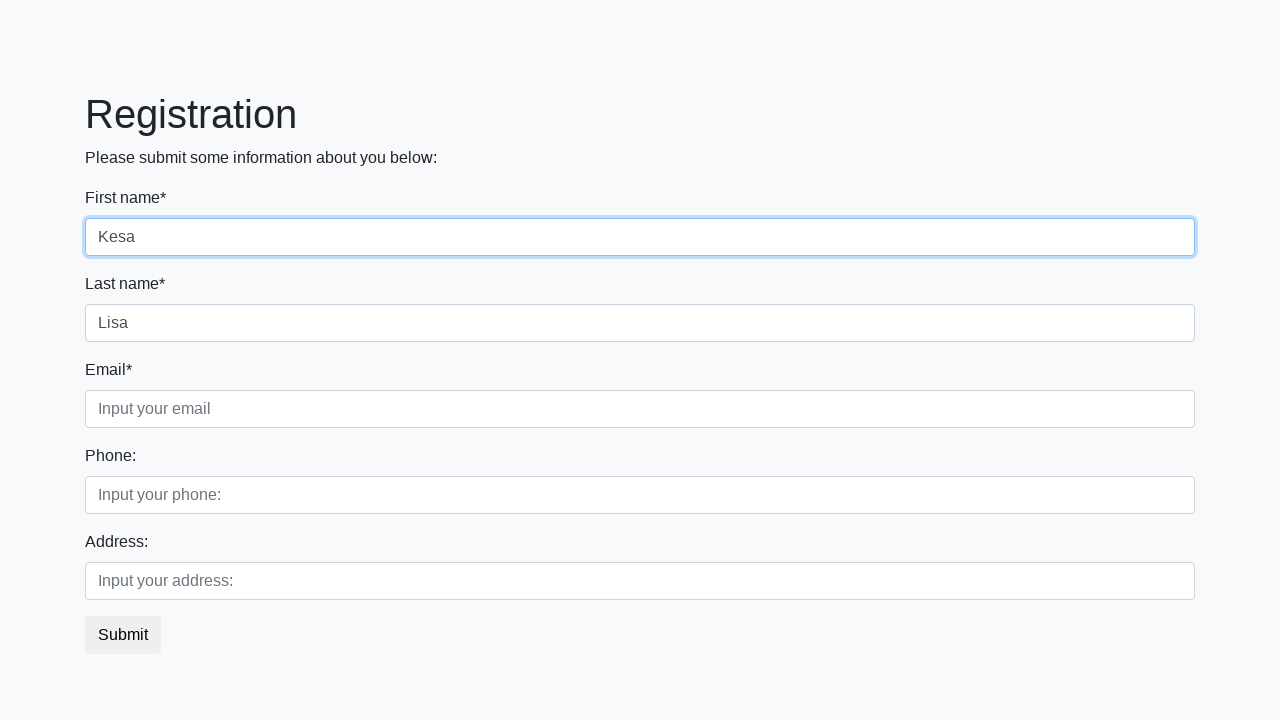

Filled email field with 'KL@google.com' on .third_class .third
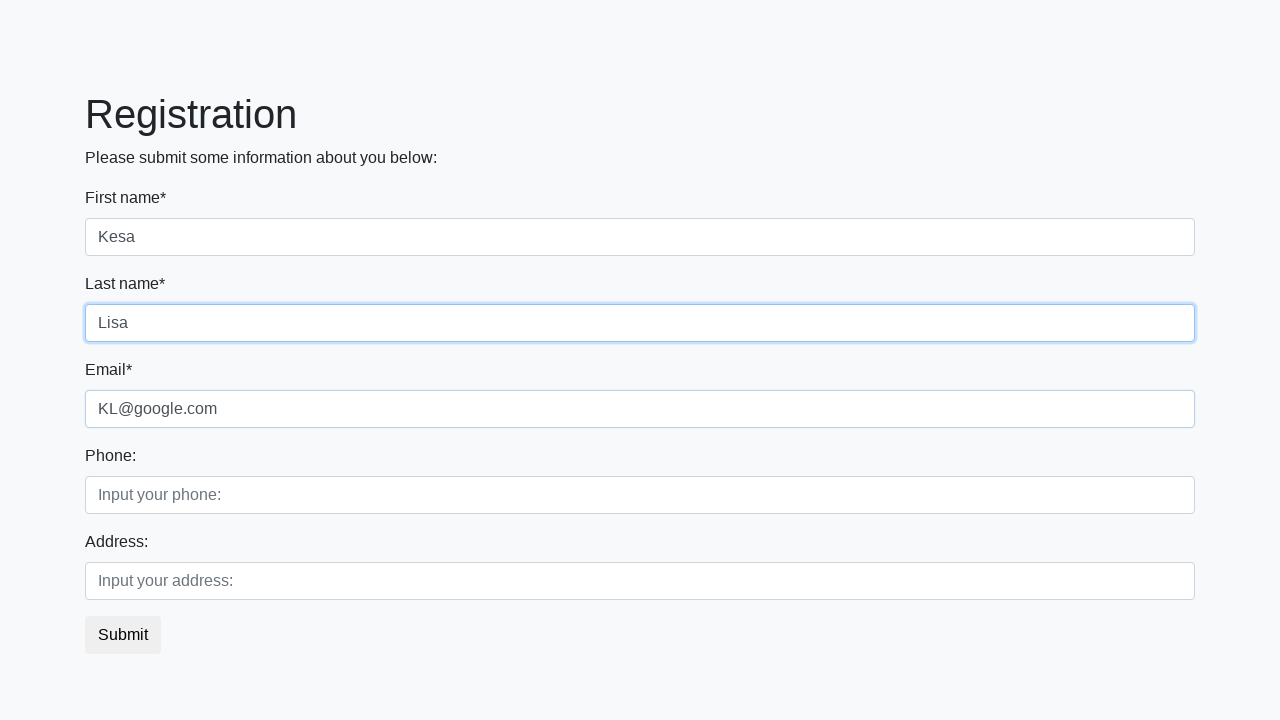

Clicked submit button to register at (123, 635) on button[type='submit']
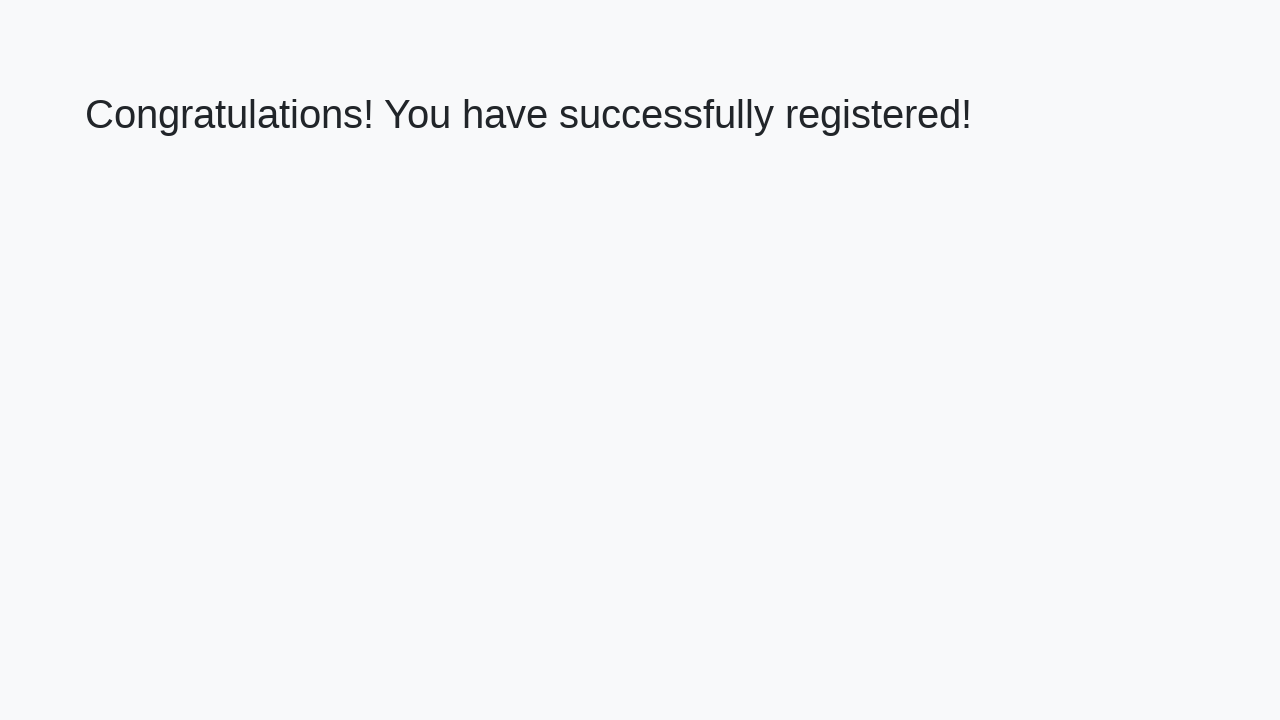

Success message appeared - registration completed
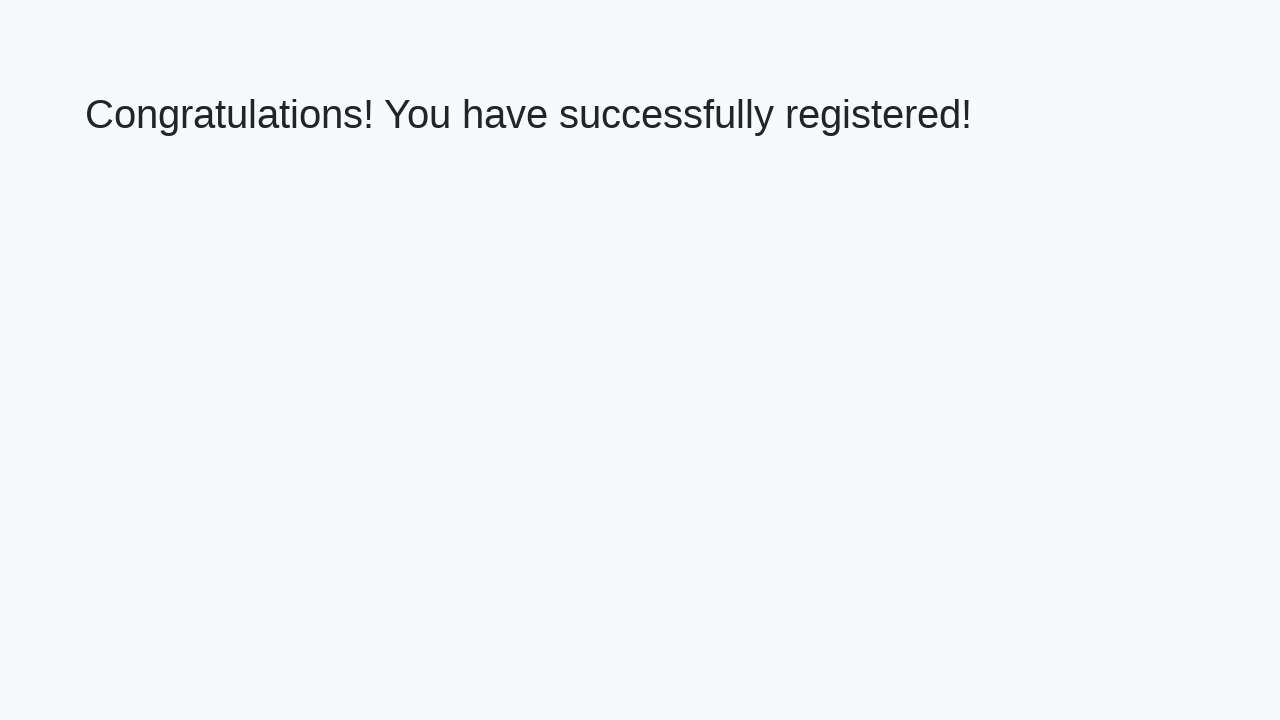

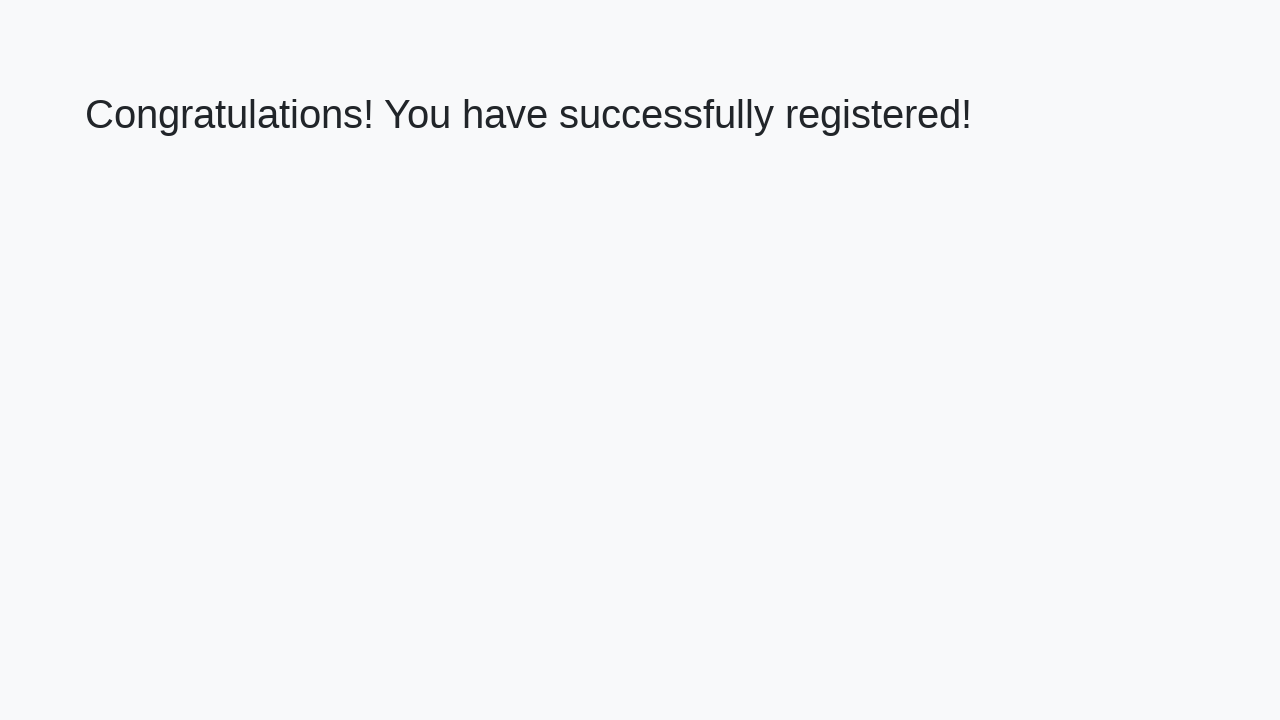